Tests that a todo item is removed when edited to an empty string

Starting URL: https://demo.playwright.dev/todomvc

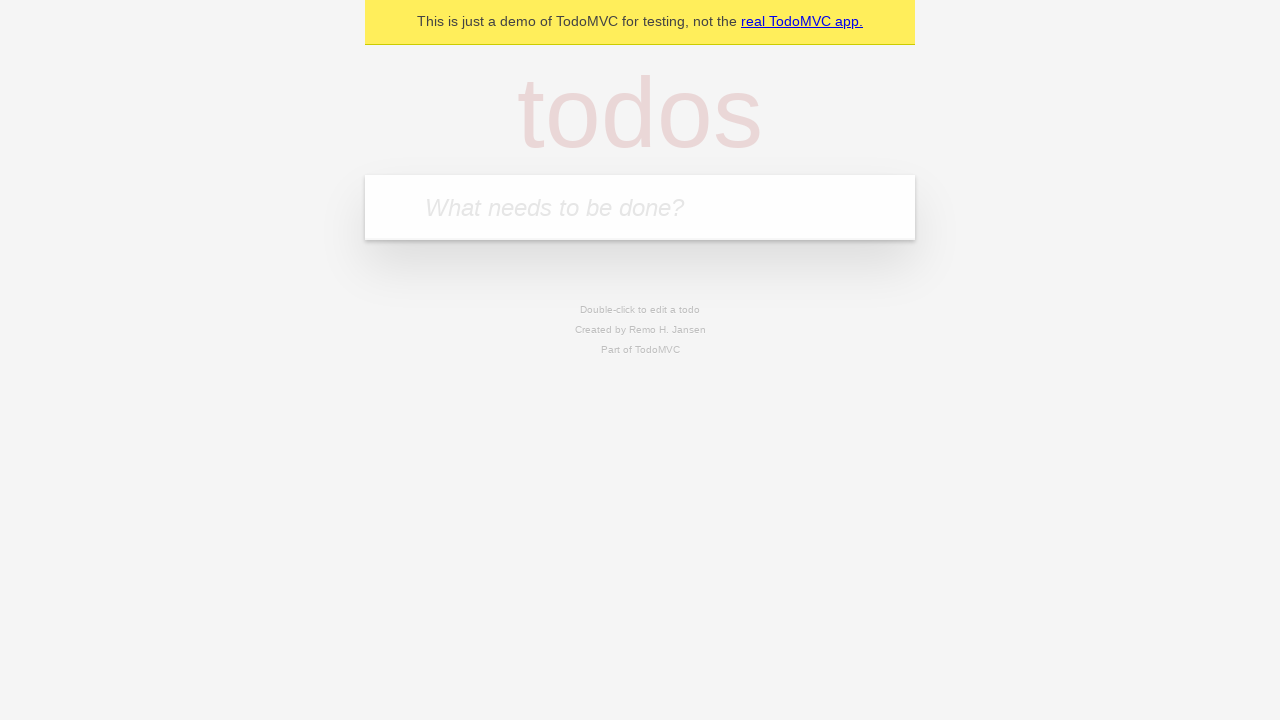

Filled new todo input with 'buy some cheese' on internal:attr=[placeholder="What needs to be done?"i]
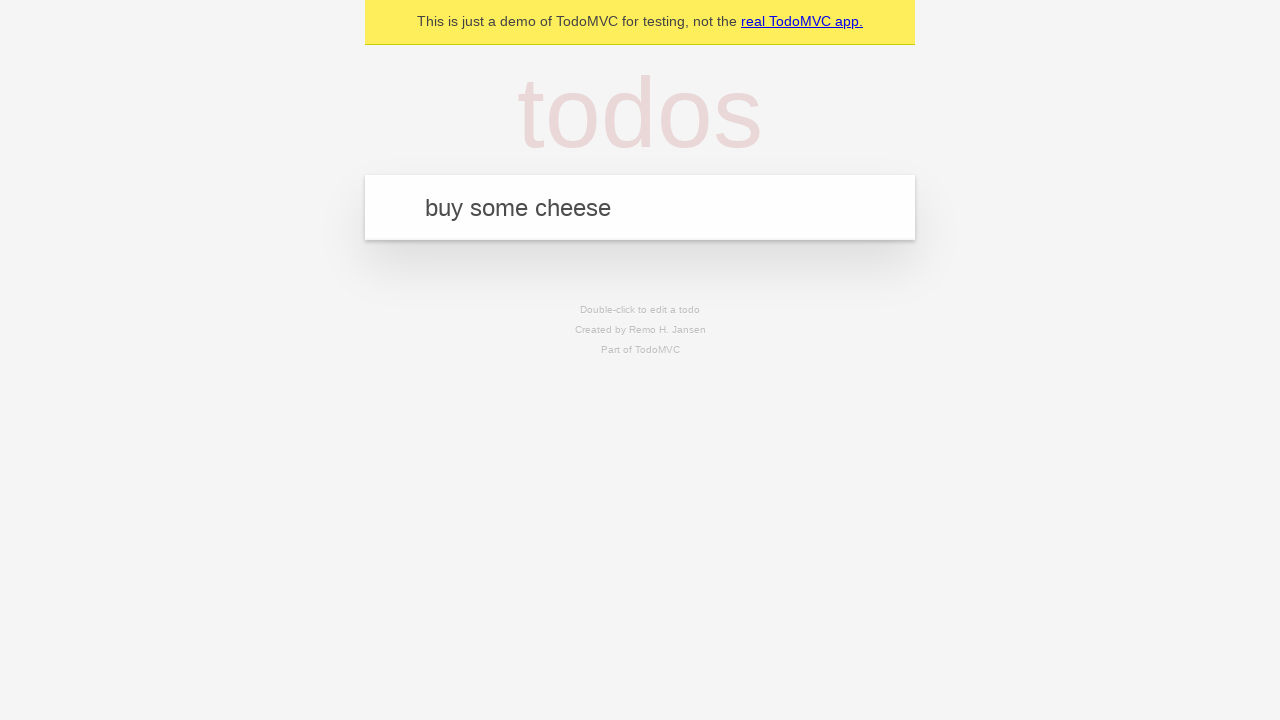

Pressed Enter to create todo 'buy some cheese' on internal:attr=[placeholder="What needs to be done?"i]
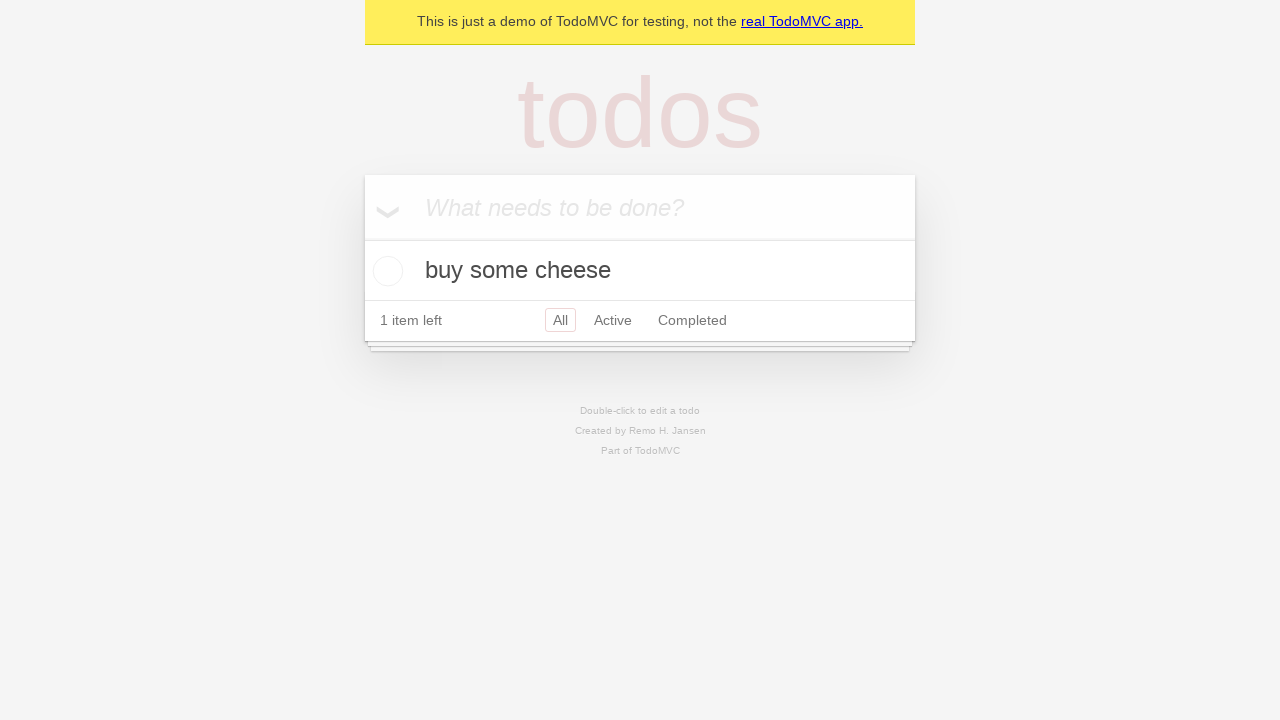

Filled new todo input with 'feed the cat' on internal:attr=[placeholder="What needs to be done?"i]
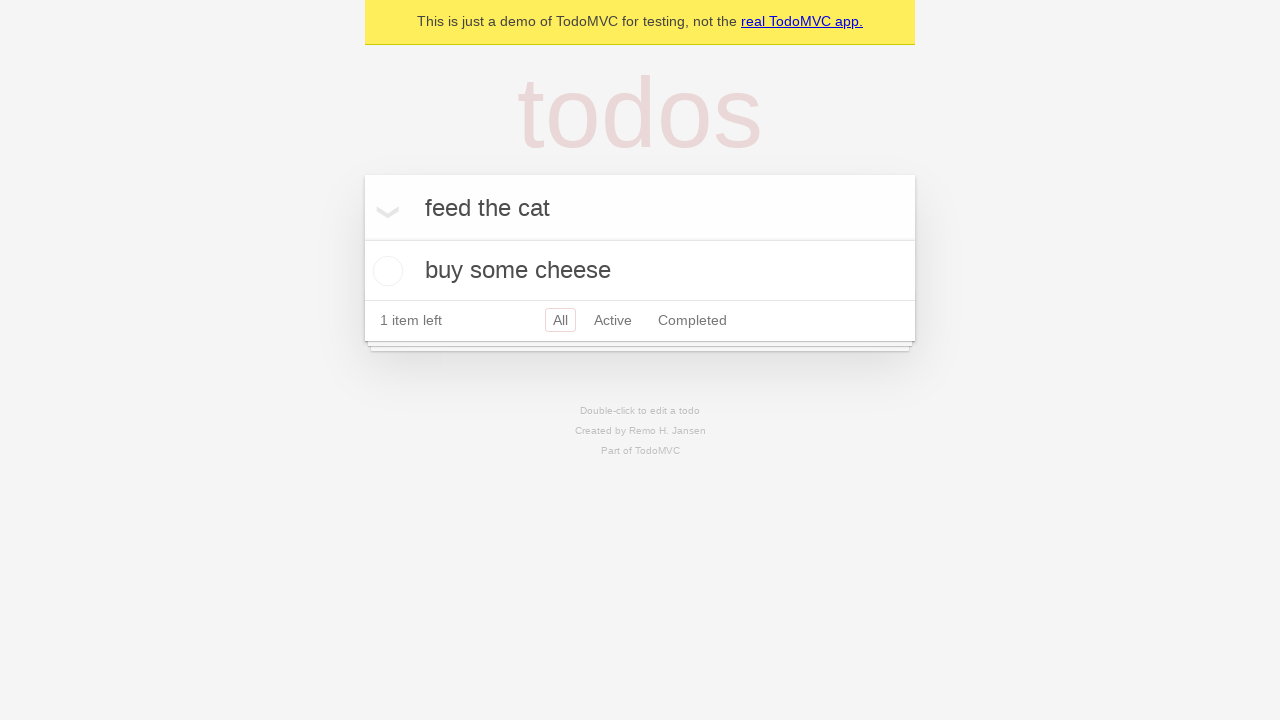

Pressed Enter to create todo 'feed the cat' on internal:attr=[placeholder="What needs to be done?"i]
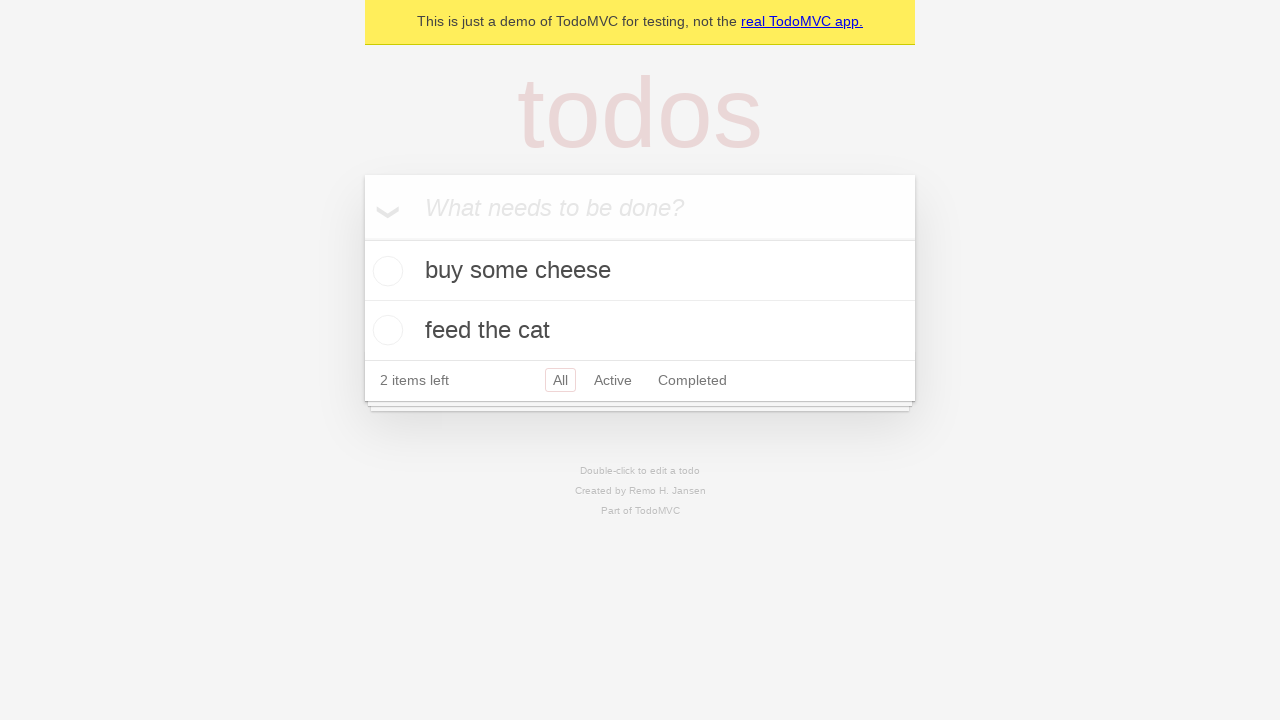

Filled new todo input with 'book a doctors appointment' on internal:attr=[placeholder="What needs to be done?"i]
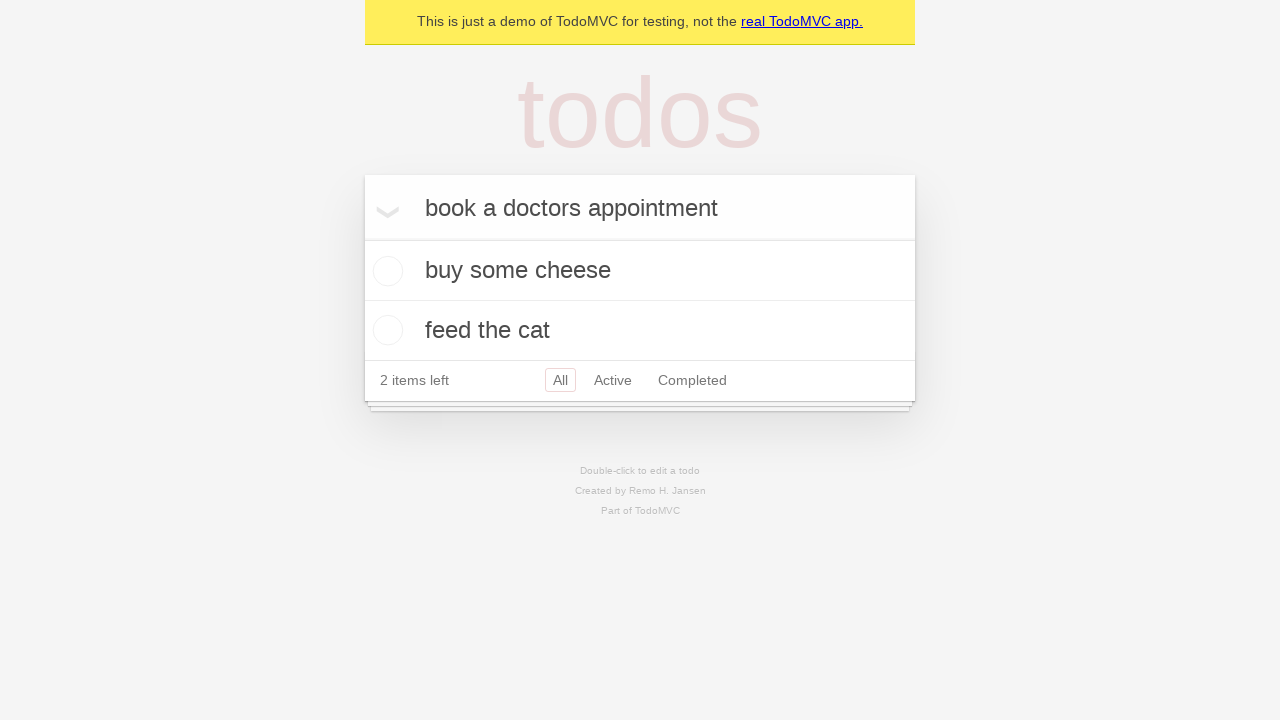

Pressed Enter to create todo 'book a doctors appointment' on internal:attr=[placeholder="What needs to be done?"i]
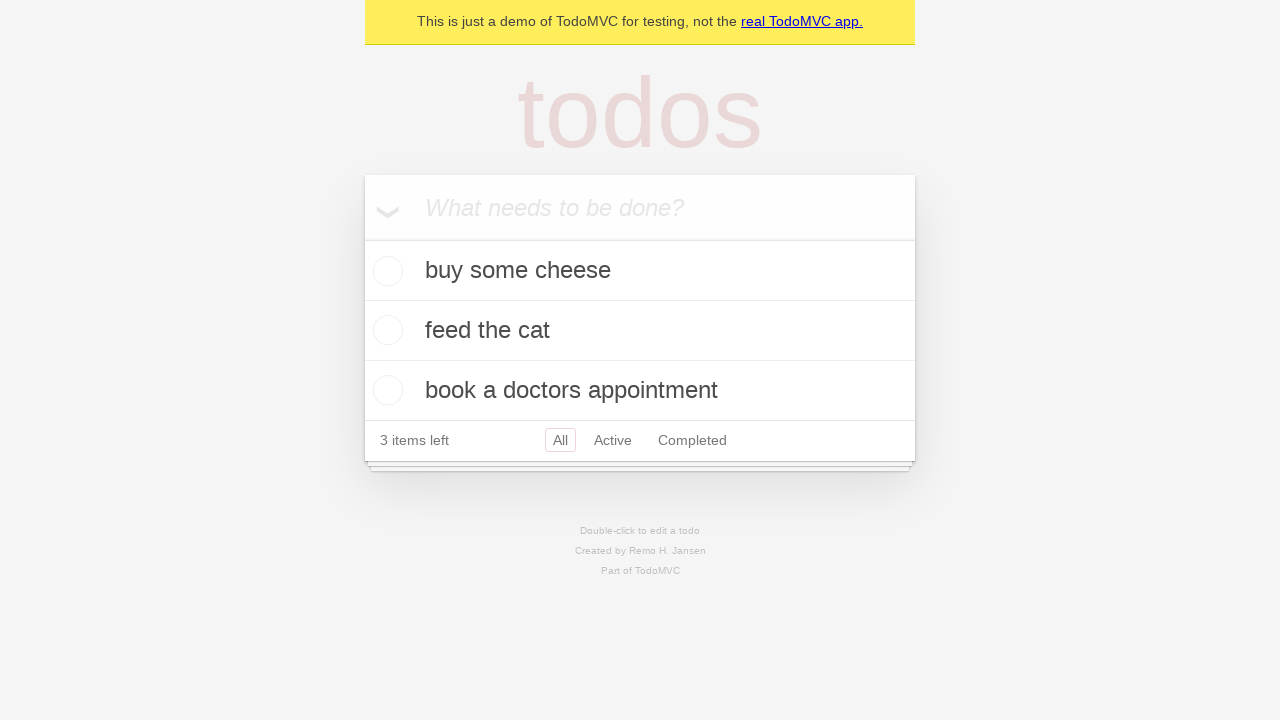

All 3 todo items loaded and visible
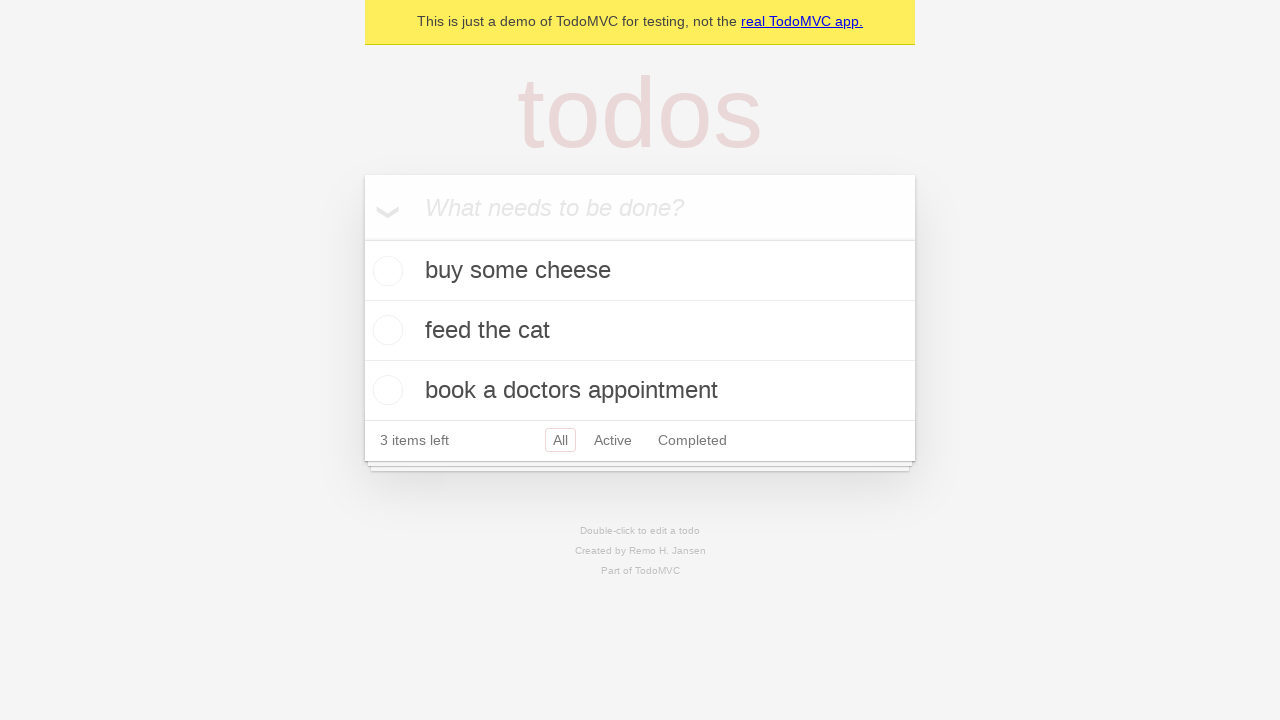

Double-clicked second todo item to enter edit mode at (640, 331) on internal:testid=[data-testid="todo-item"s] >> nth=1
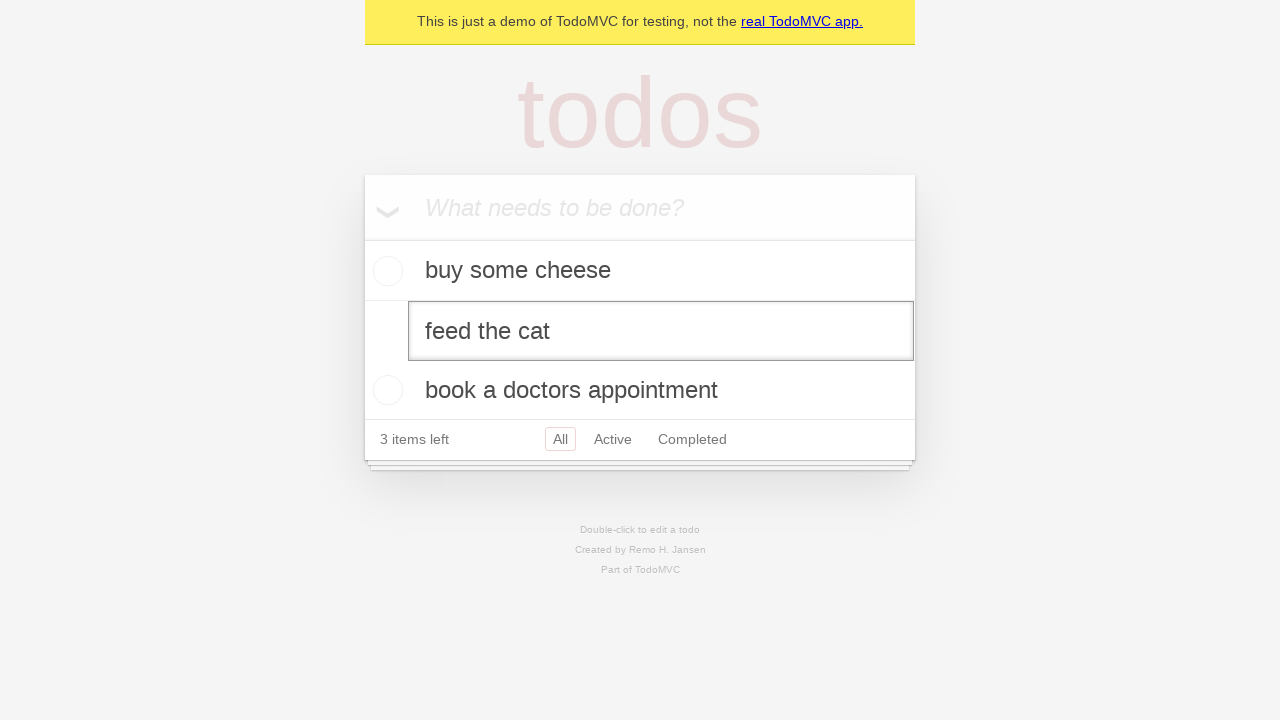

Cleared the edit field to empty string on internal:testid=[data-testid="todo-item"s] >> nth=1 >> internal:role=textbox[nam
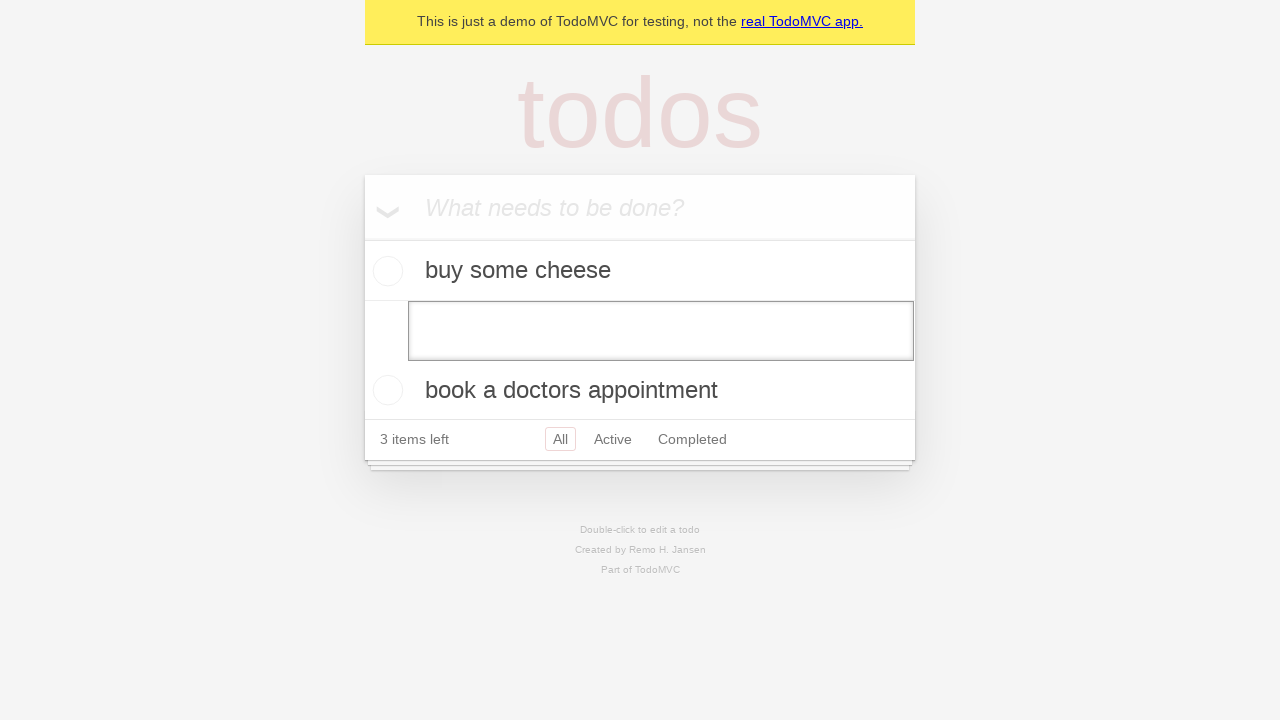

Pressed Enter to submit empty text and remove the todo item on internal:testid=[data-testid="todo-item"s] >> nth=1 >> internal:role=textbox[nam
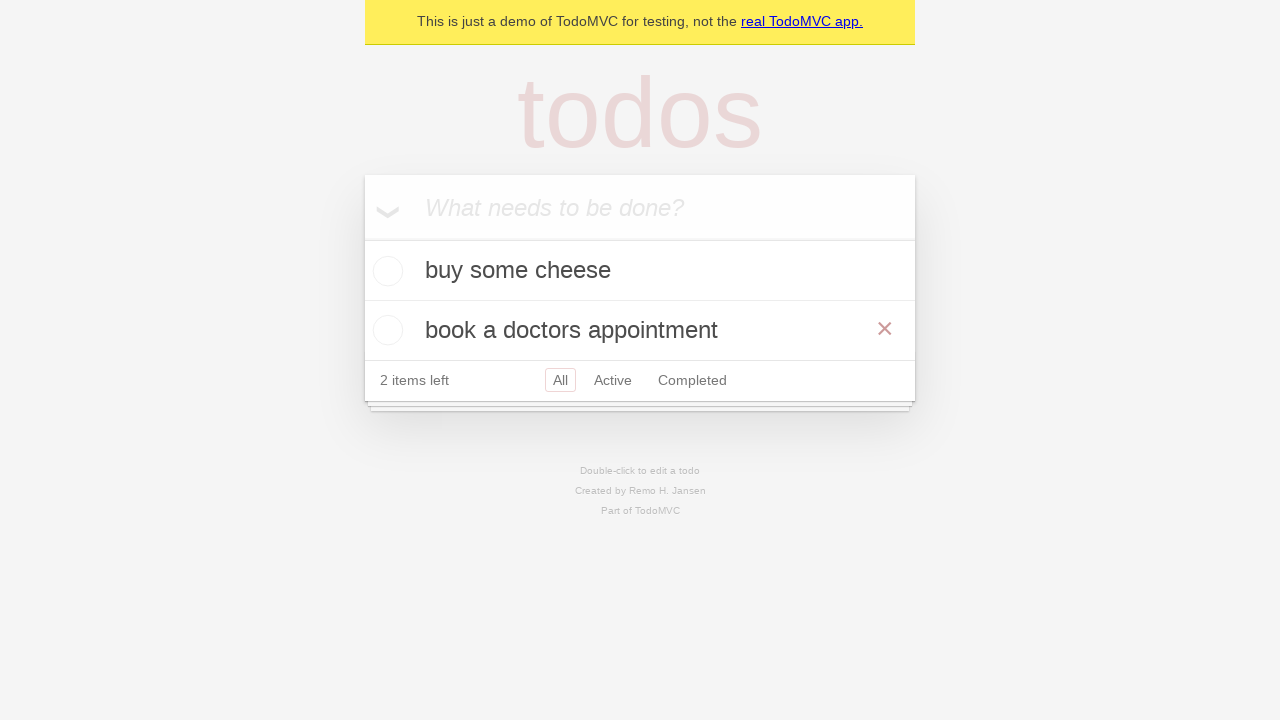

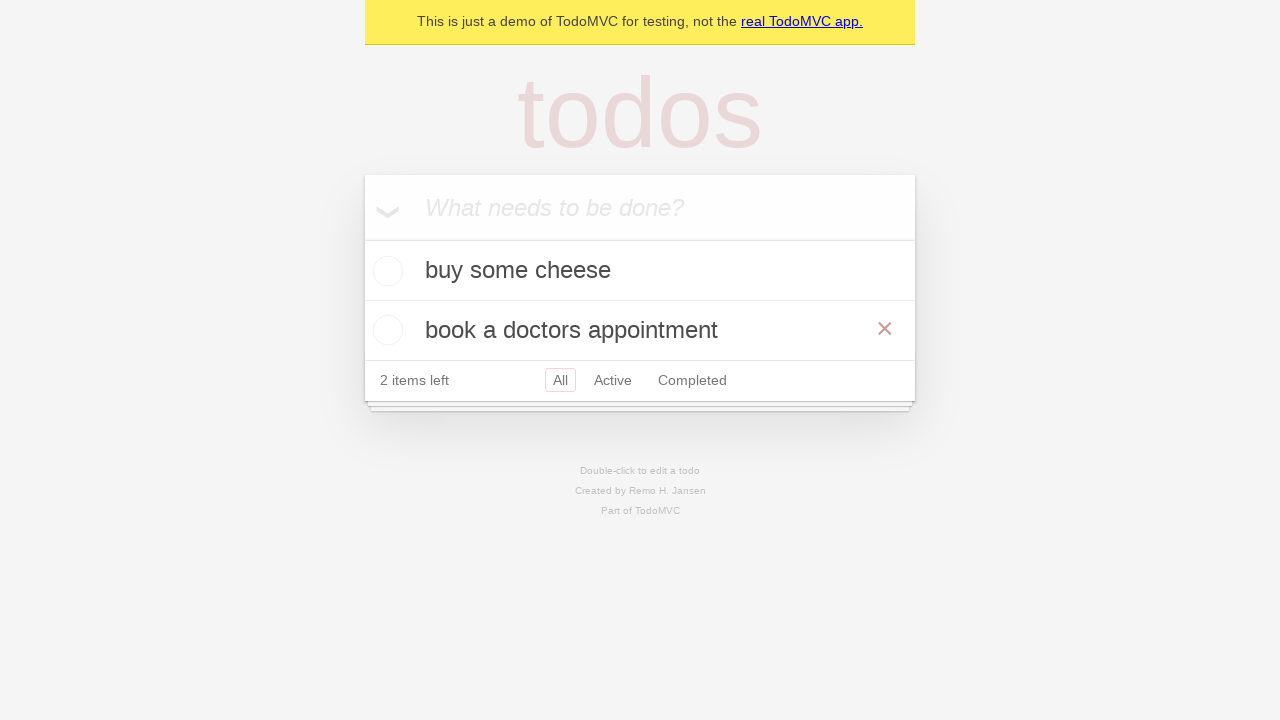